Tests closing a modal dialog by clicking the close button in the modal footer on the entry ad page

Starting URL: http://the-internet.herokuapp.com/entry_ad

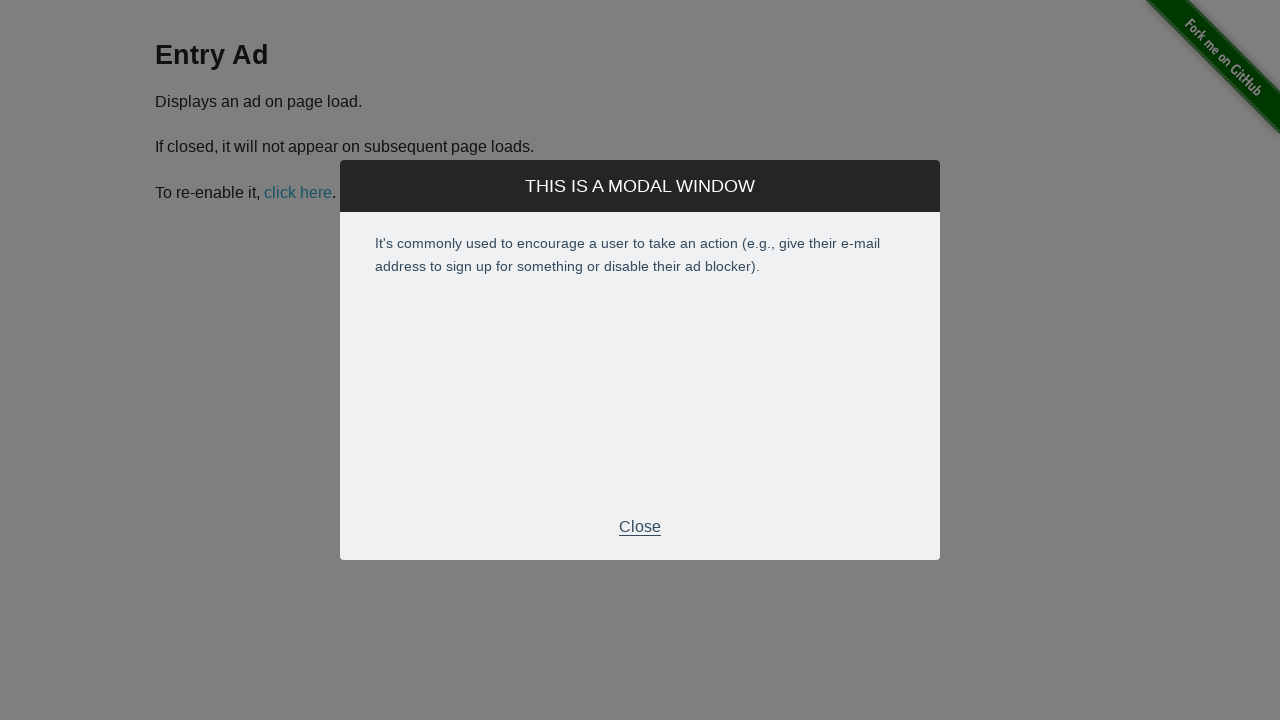

Navigated to entry ad page
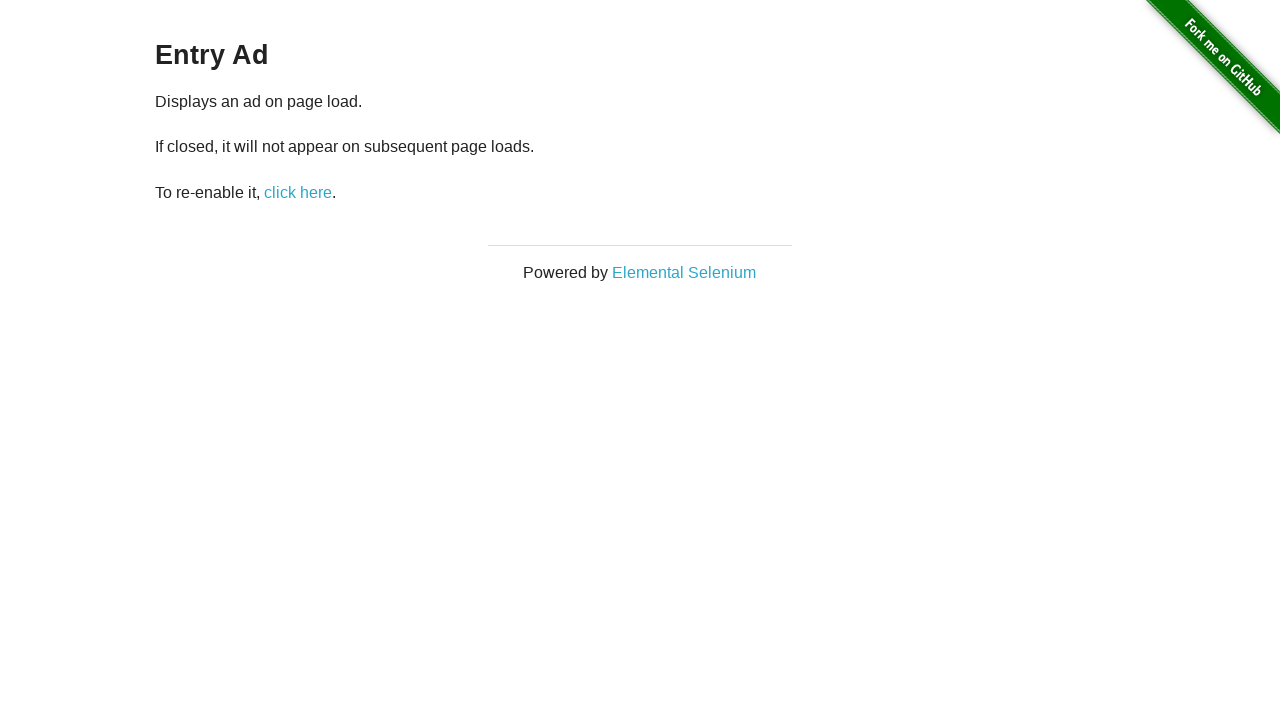

Modal dialog appeared on the entry ad page
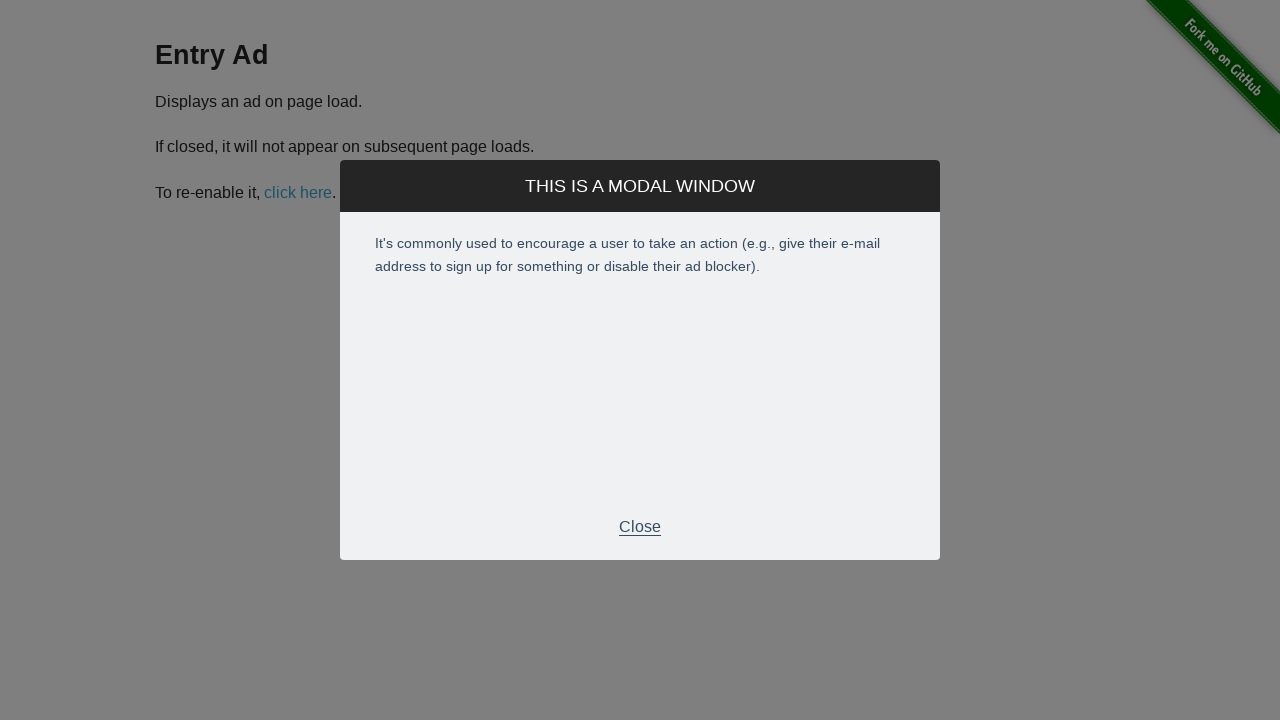

Clicked the close button in the modal footer at (640, 527) on div.modal-footer > p
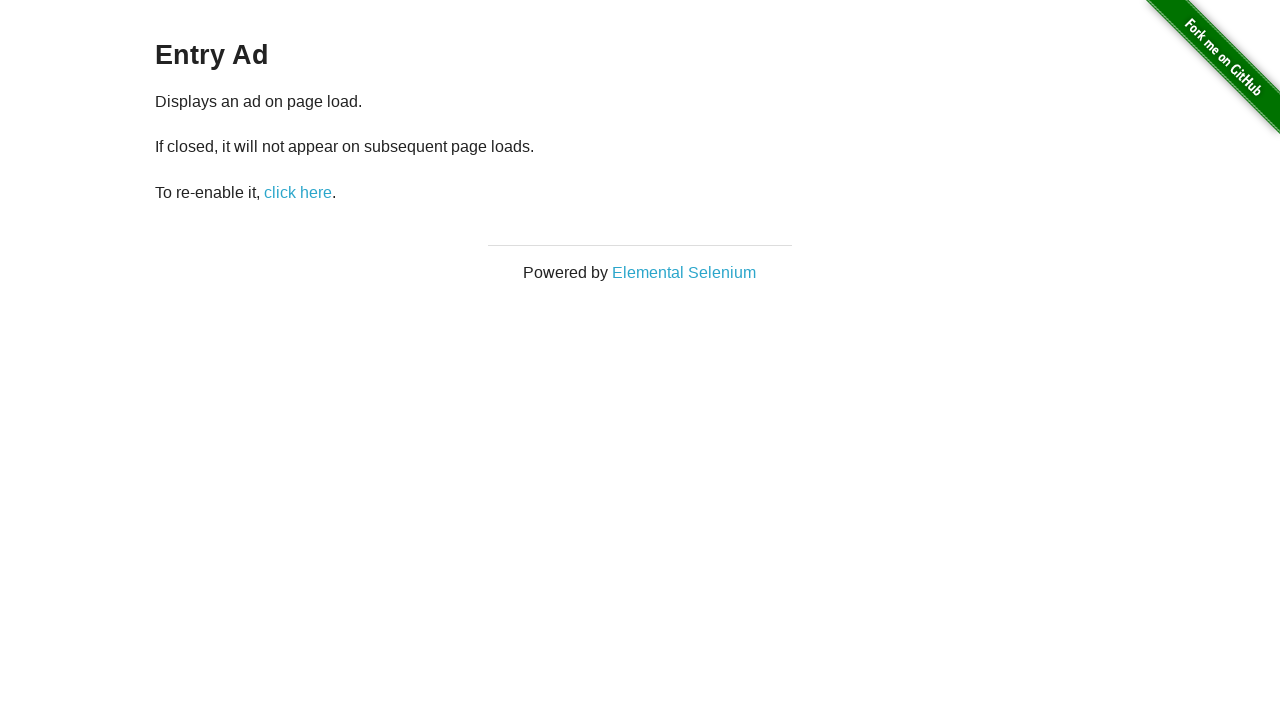

Modal dialog closed successfully
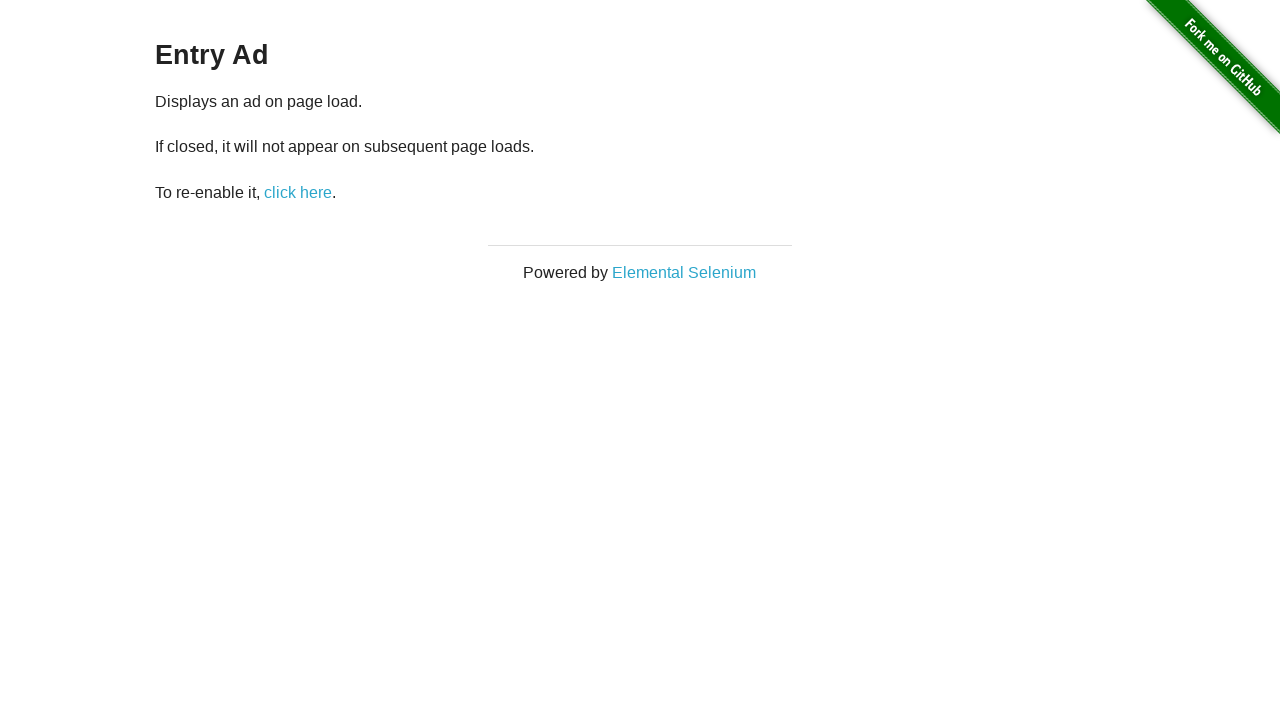

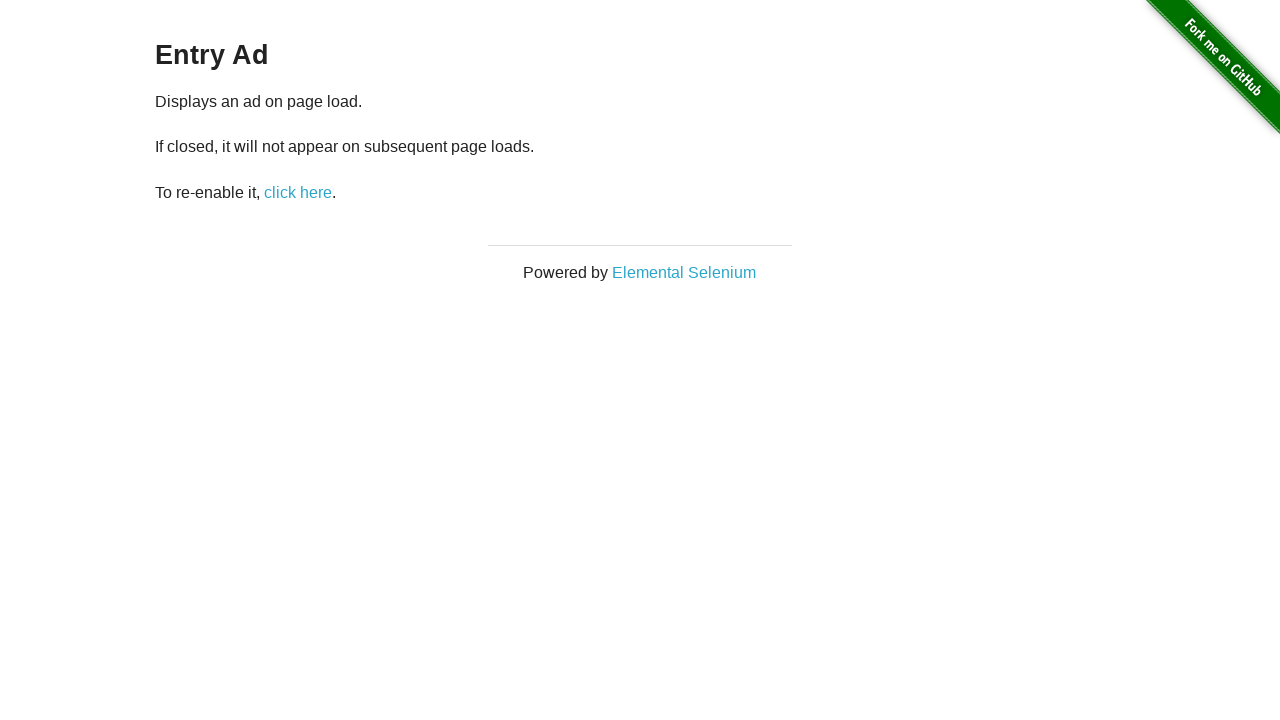